Tests the add/remove elements functionality by clicking the "Add Element" button 5 times and verifying that 5 delete buttons are created

Starting URL: http://the-internet.herokuapp.com/add_remove_elements/

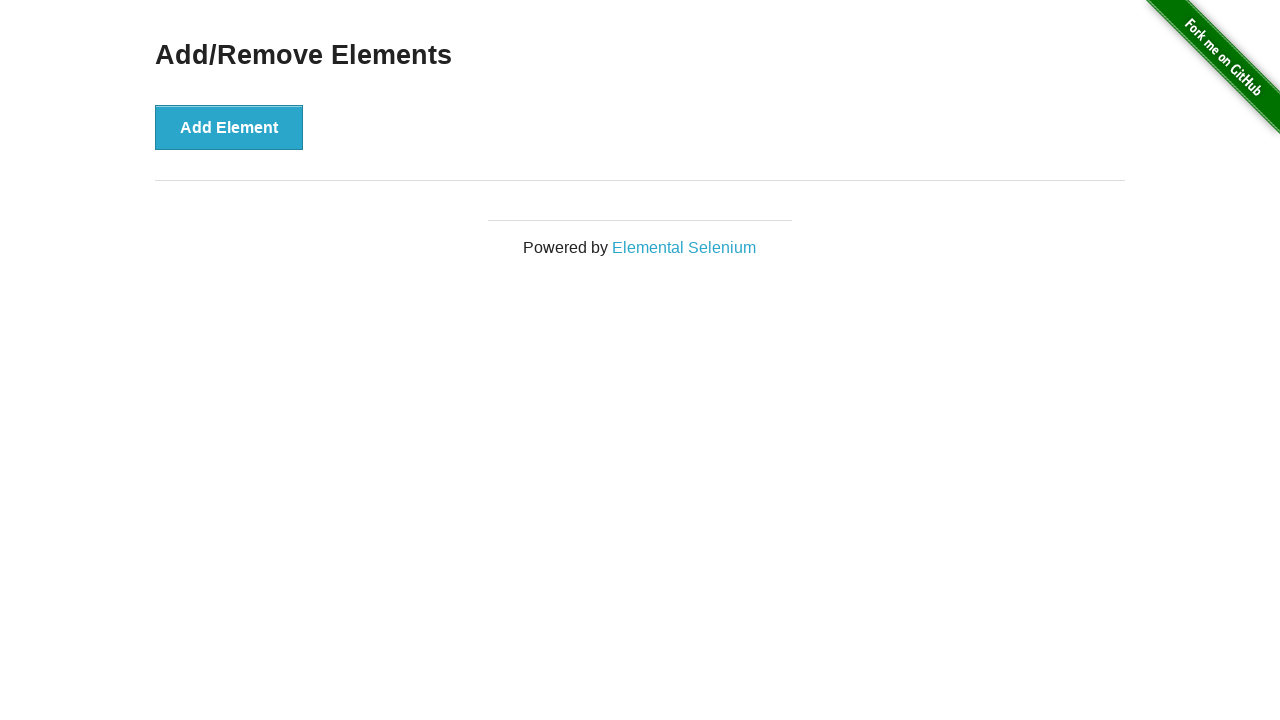

Navigated to add/remove elements page
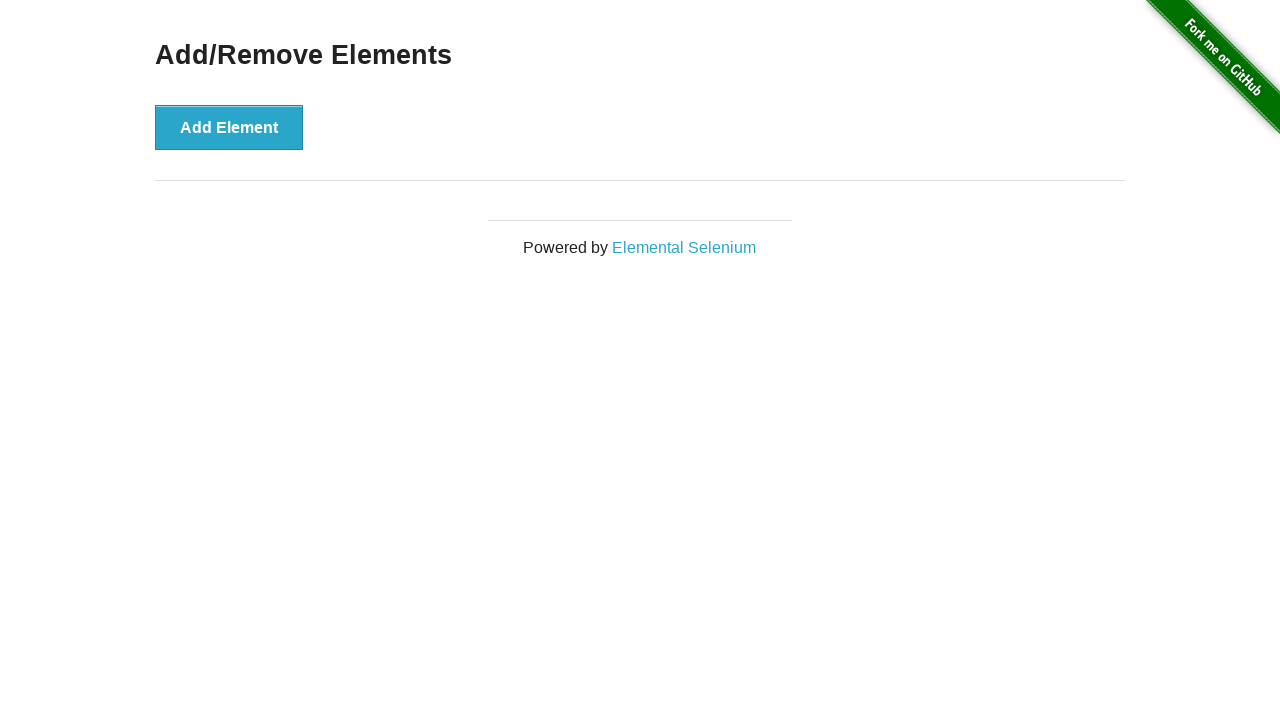

Clicked 'Add Element' button at (229, 127) on xpath=//button[text()="Add Element"]
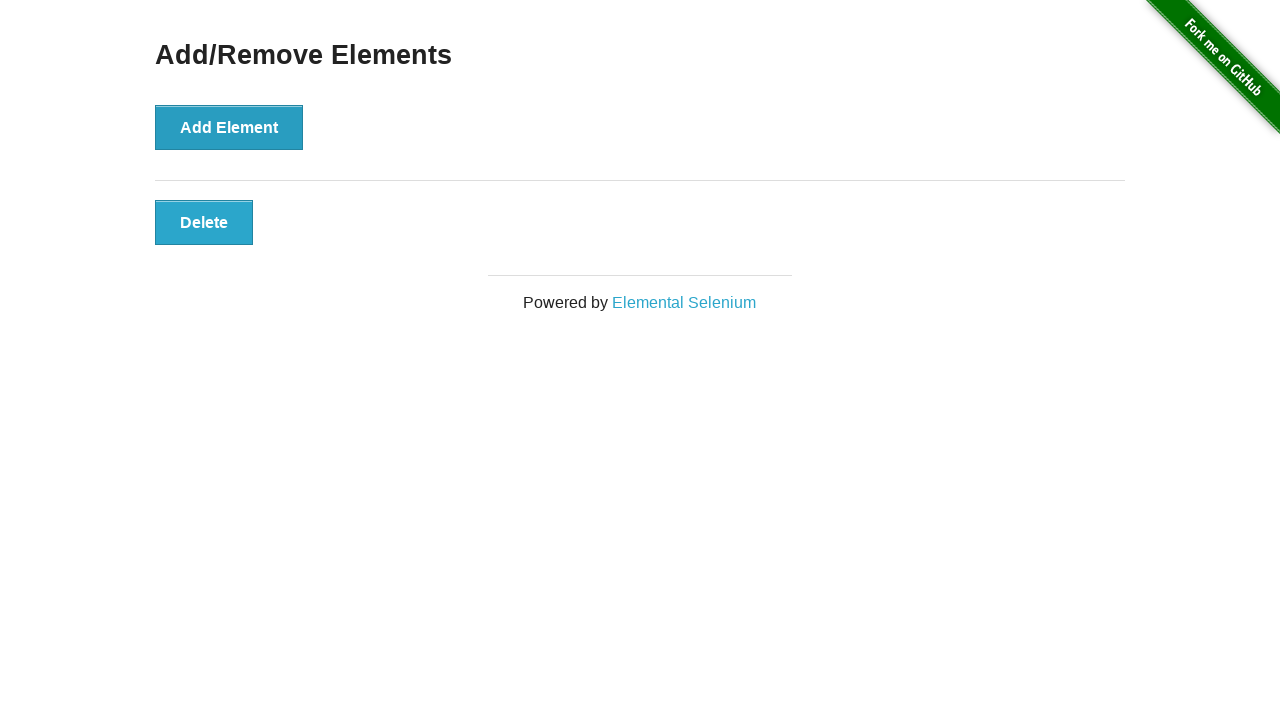

Clicked 'Add Element' button at (229, 127) on xpath=//button[text()="Add Element"]
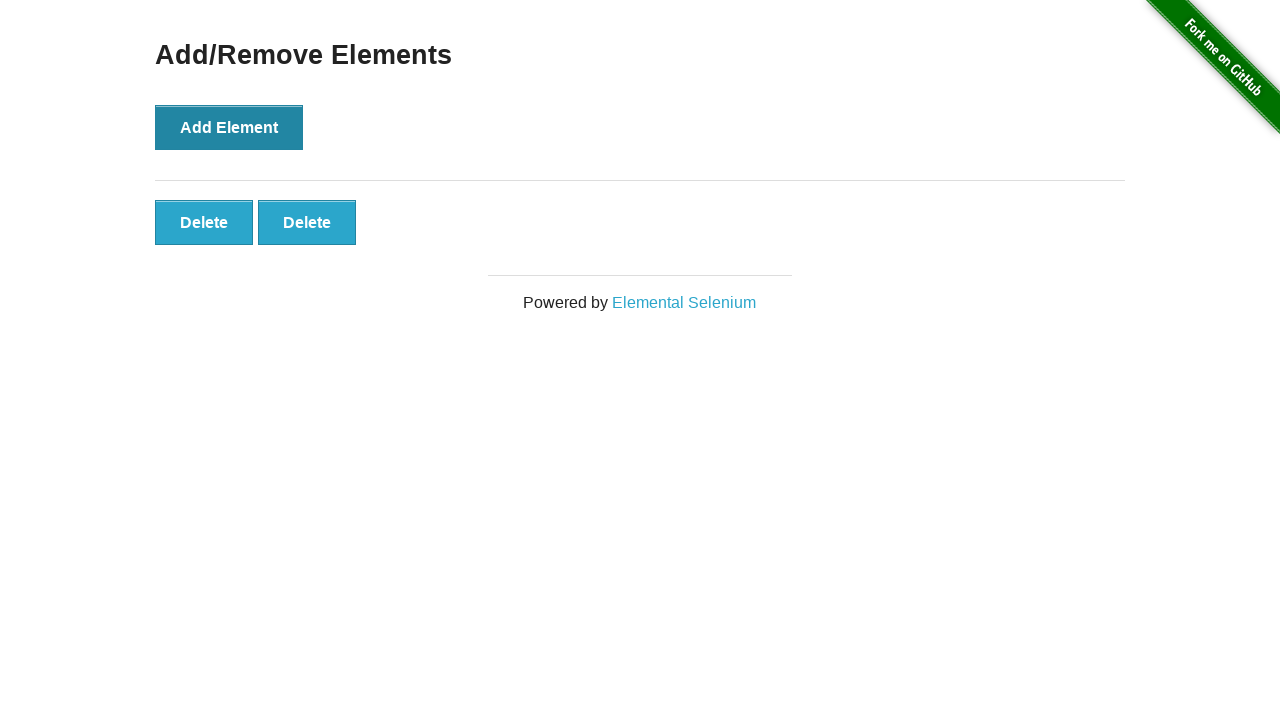

Clicked 'Add Element' button at (229, 127) on xpath=//button[text()="Add Element"]
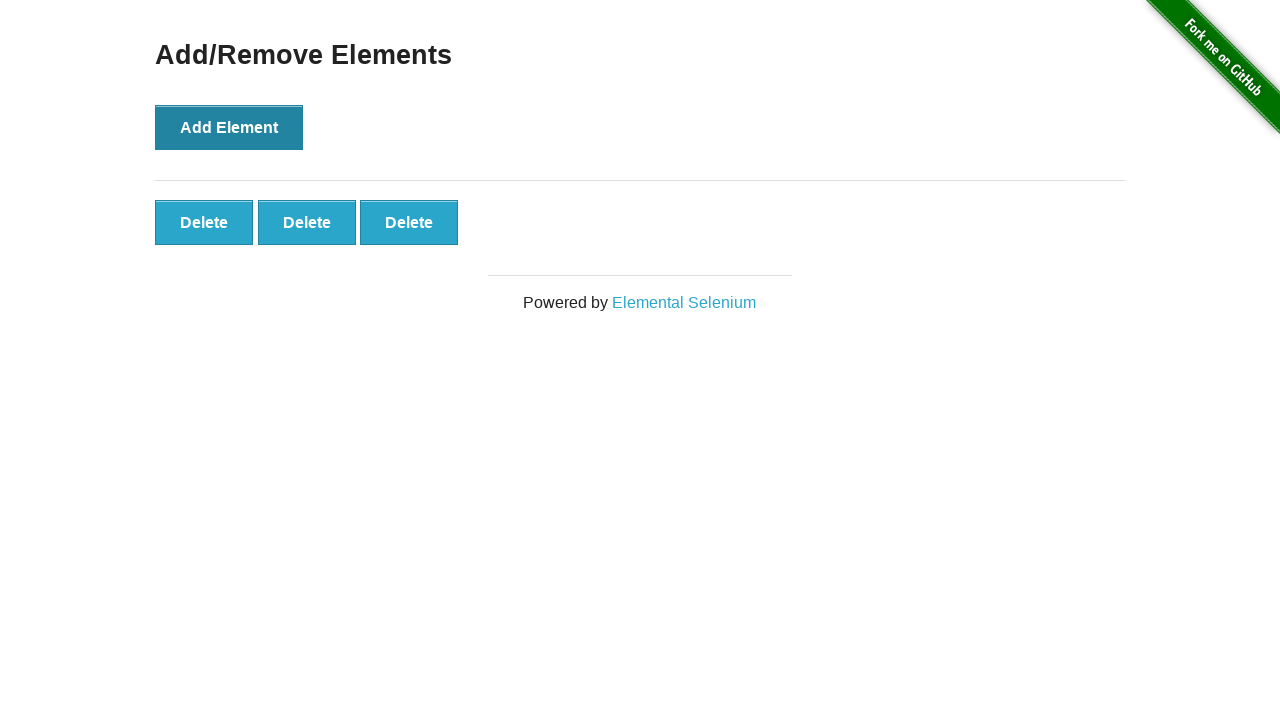

Clicked 'Add Element' button at (229, 127) on xpath=//button[text()="Add Element"]
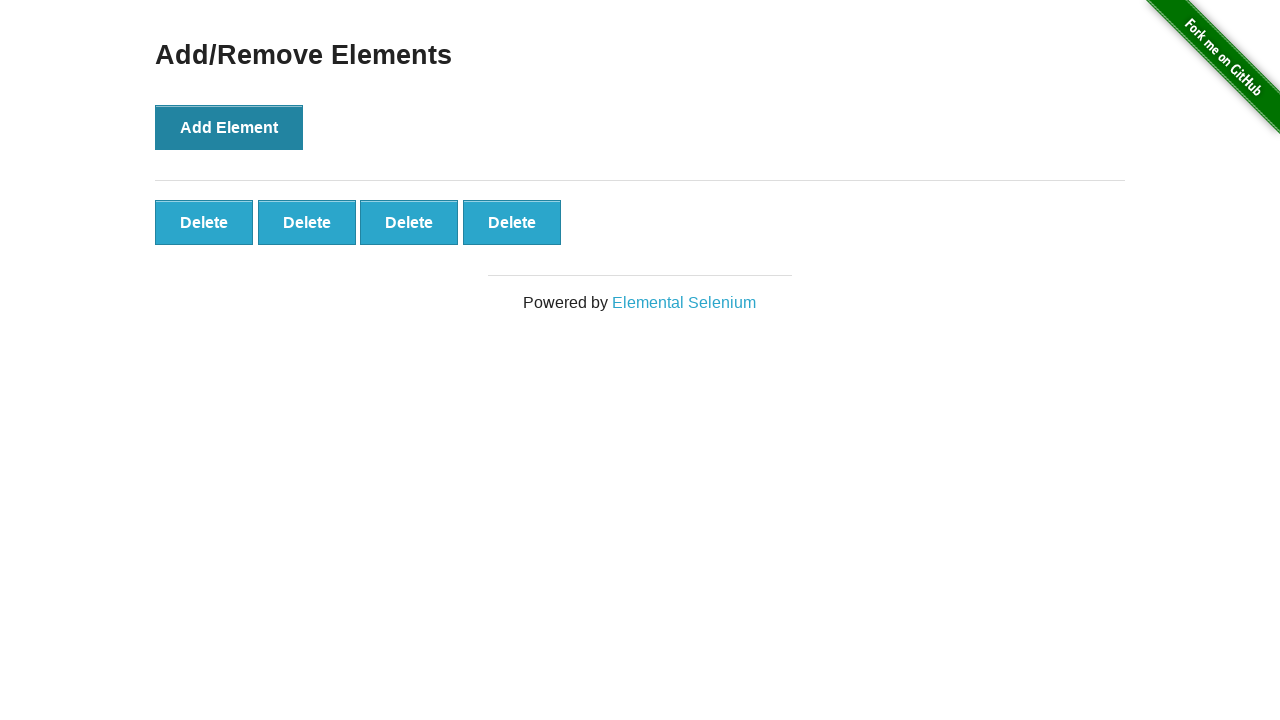

Clicked 'Add Element' button at (229, 127) on xpath=//button[text()="Add Element"]
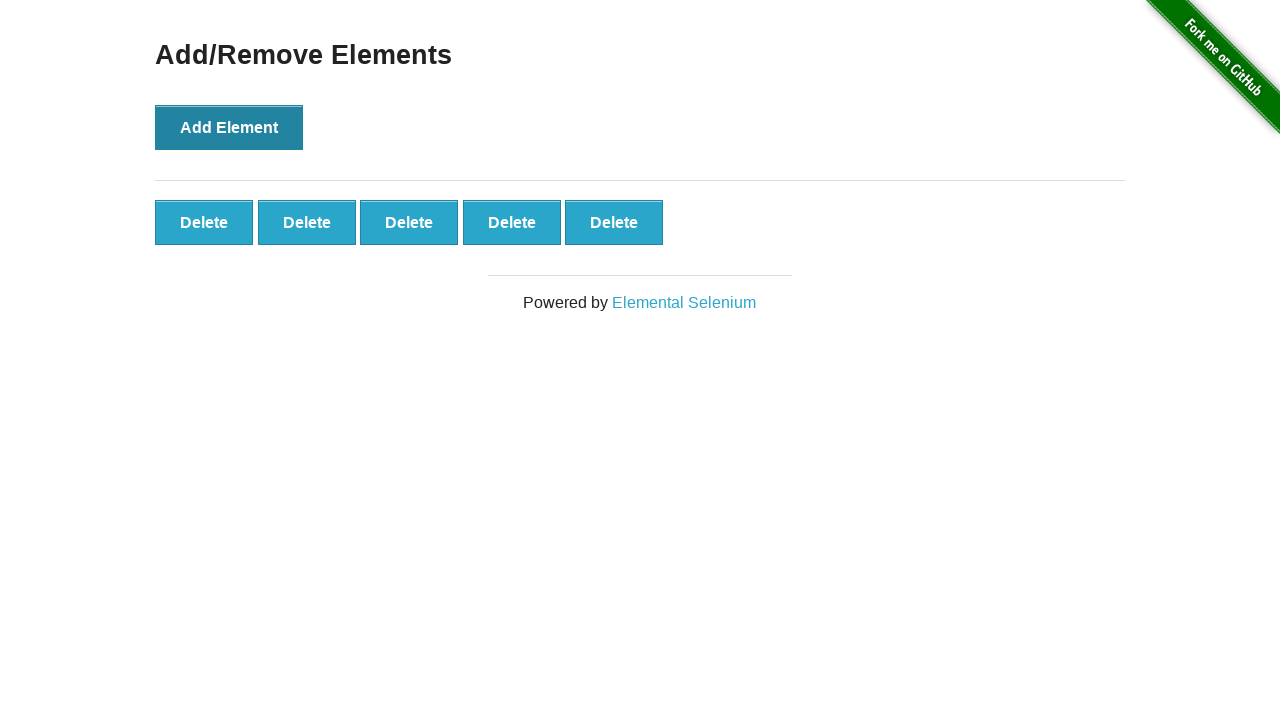

Verified that delete buttons appeared
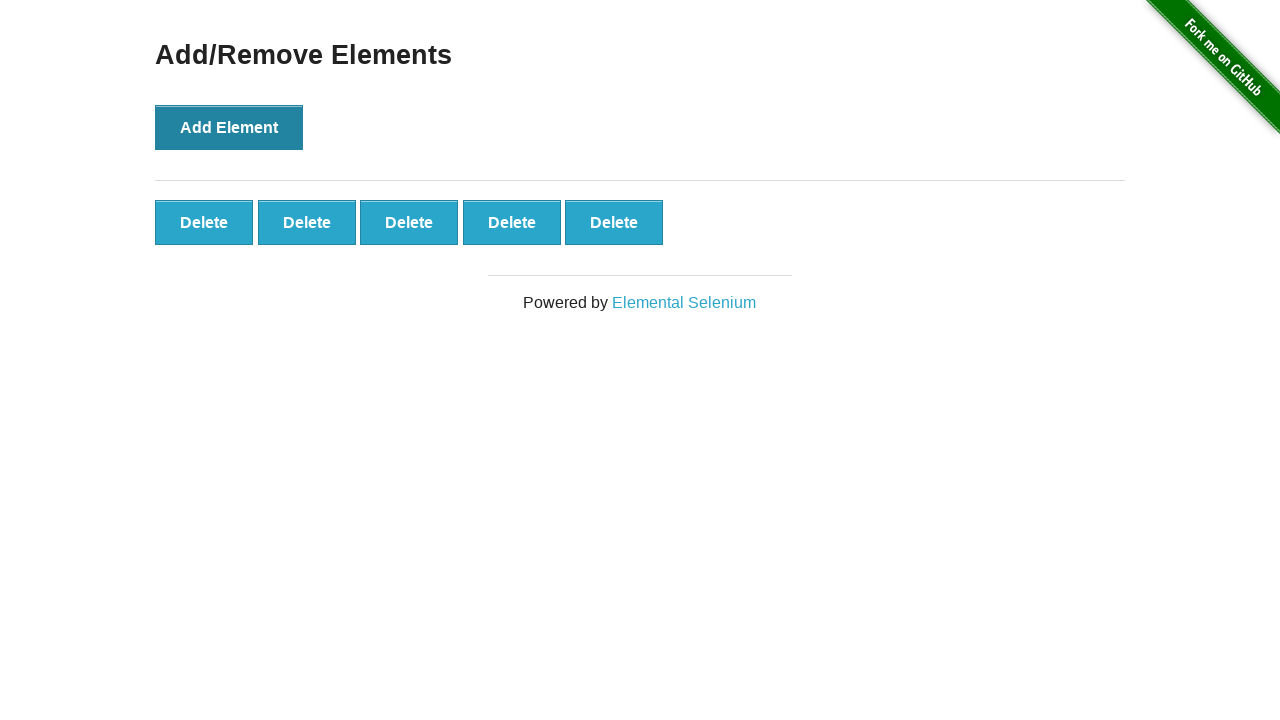

Confirmed that exactly 5 delete buttons are present
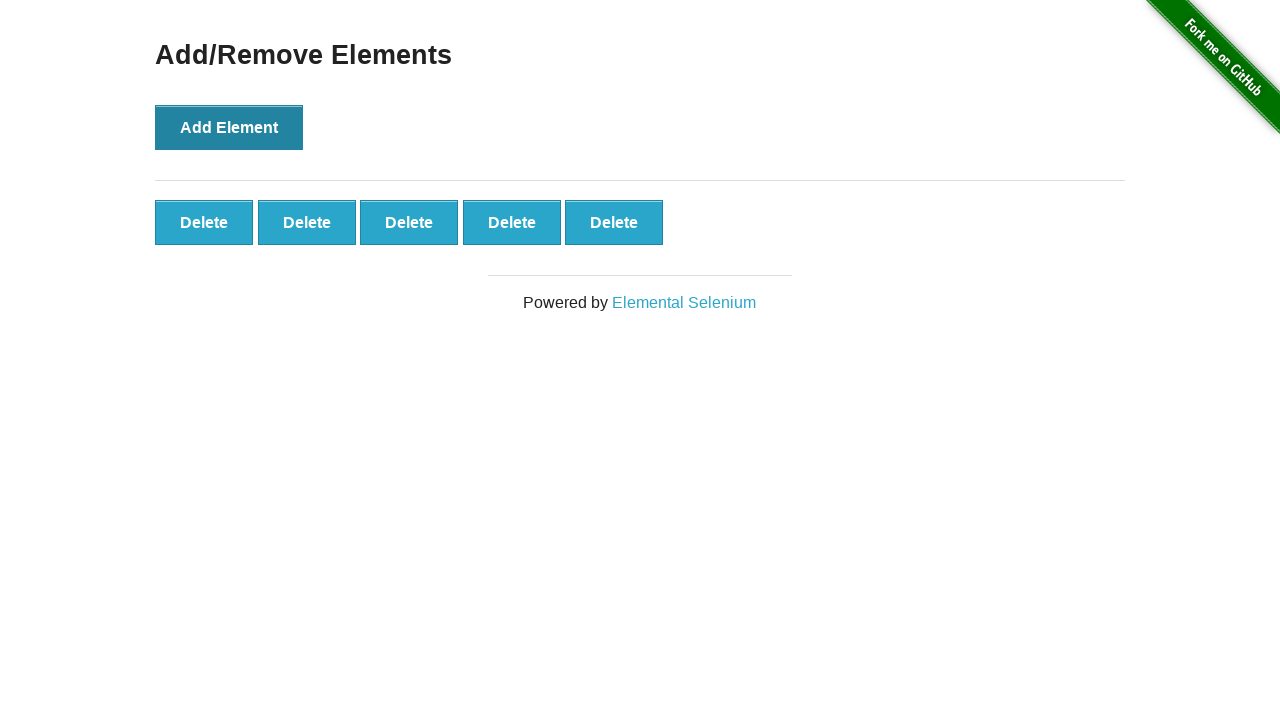

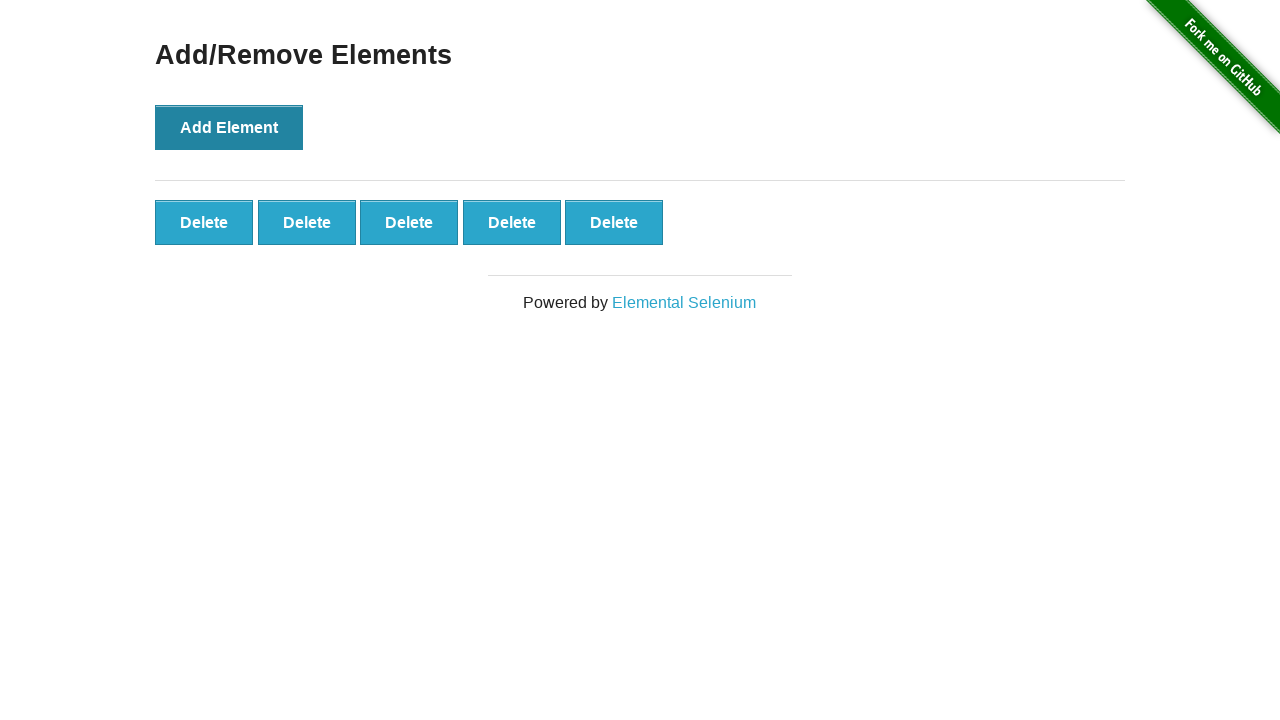